Tests interacting with iframes by navigating to a frames demo page and filling input fields within frames using both frame URL selection and frameLocator methods

Starting URL: https://ui.vision/demo/webtest/frames/

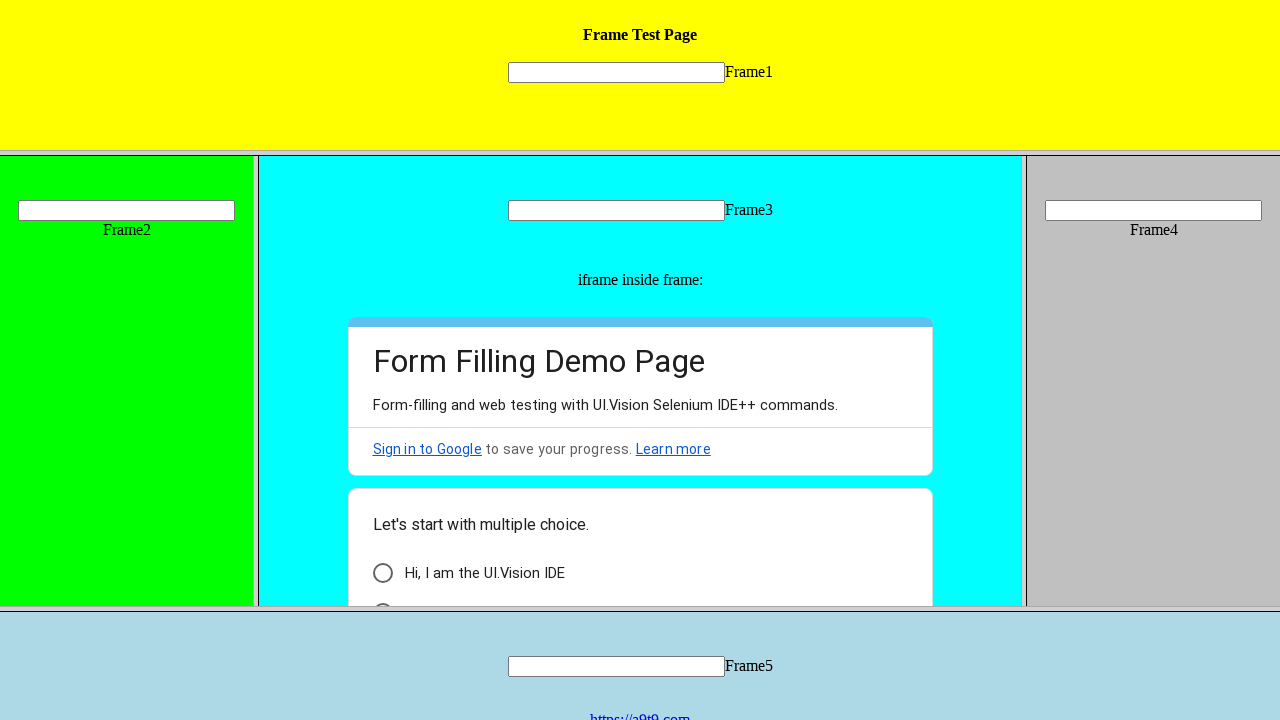

Located frame_1 by URL
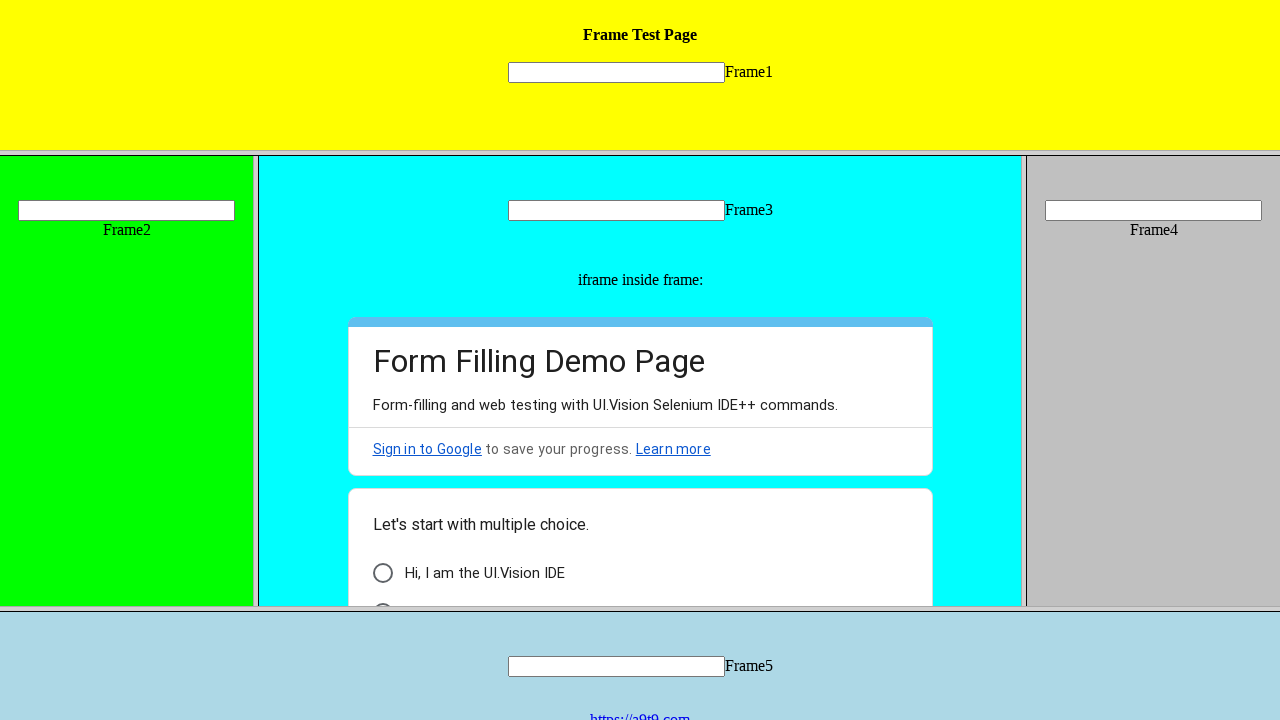

Filled input field in frame_1 with 'Hello World' using frame URL method on [name='mytext1']
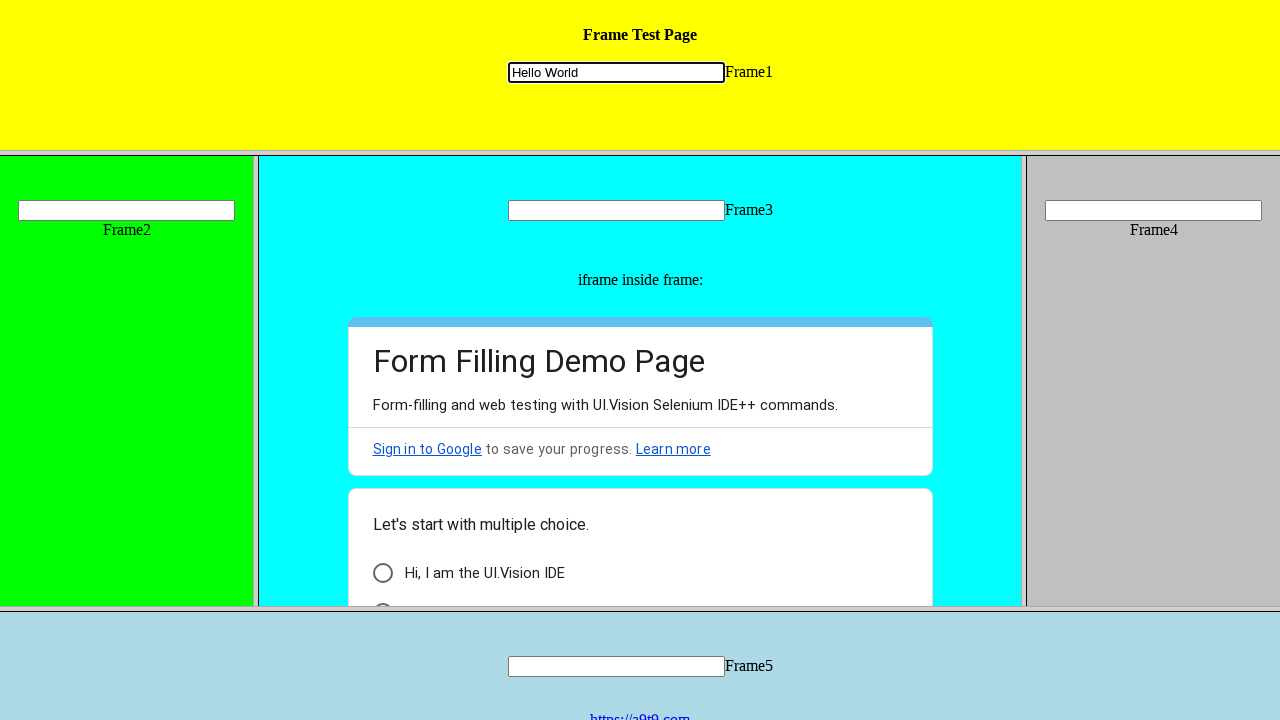

Located input field in frame_1 using frameLocator method
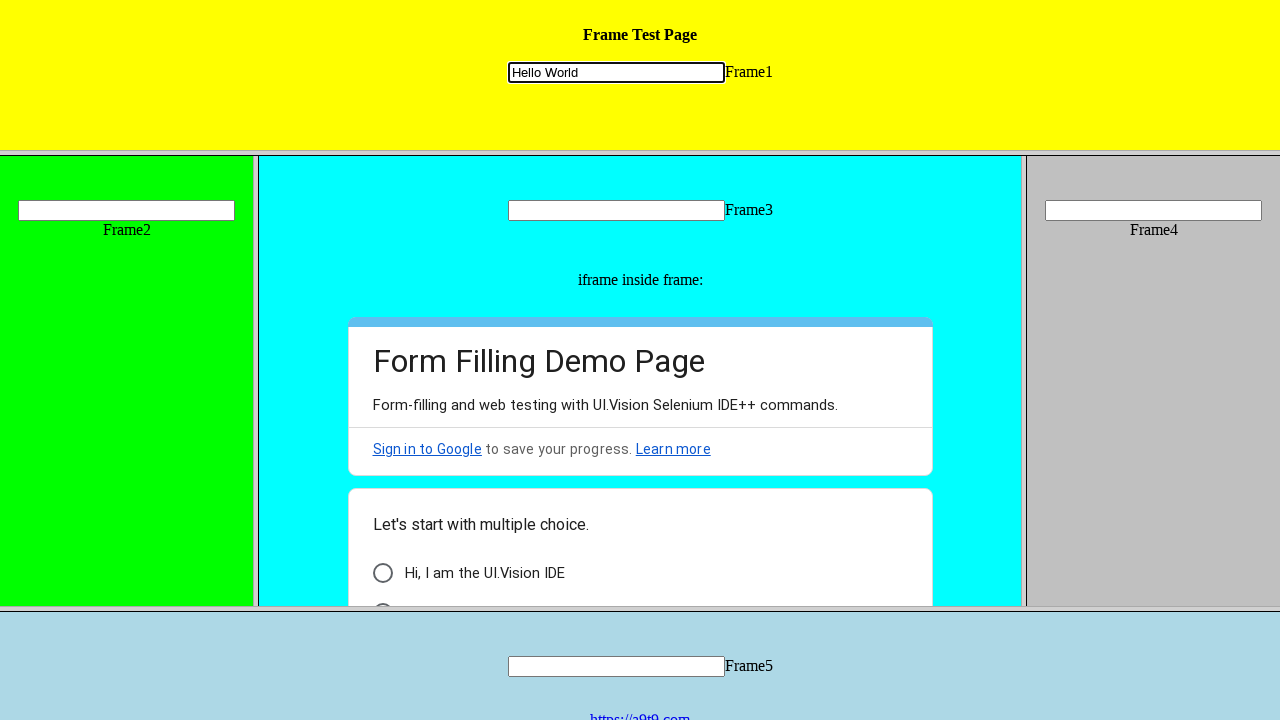

Filled input field in frame_1 with 'Playwright Test' using frameLocator method on frame[src='frame_1.html'] >> internal:control=enter-frame >> [name='mytext1']
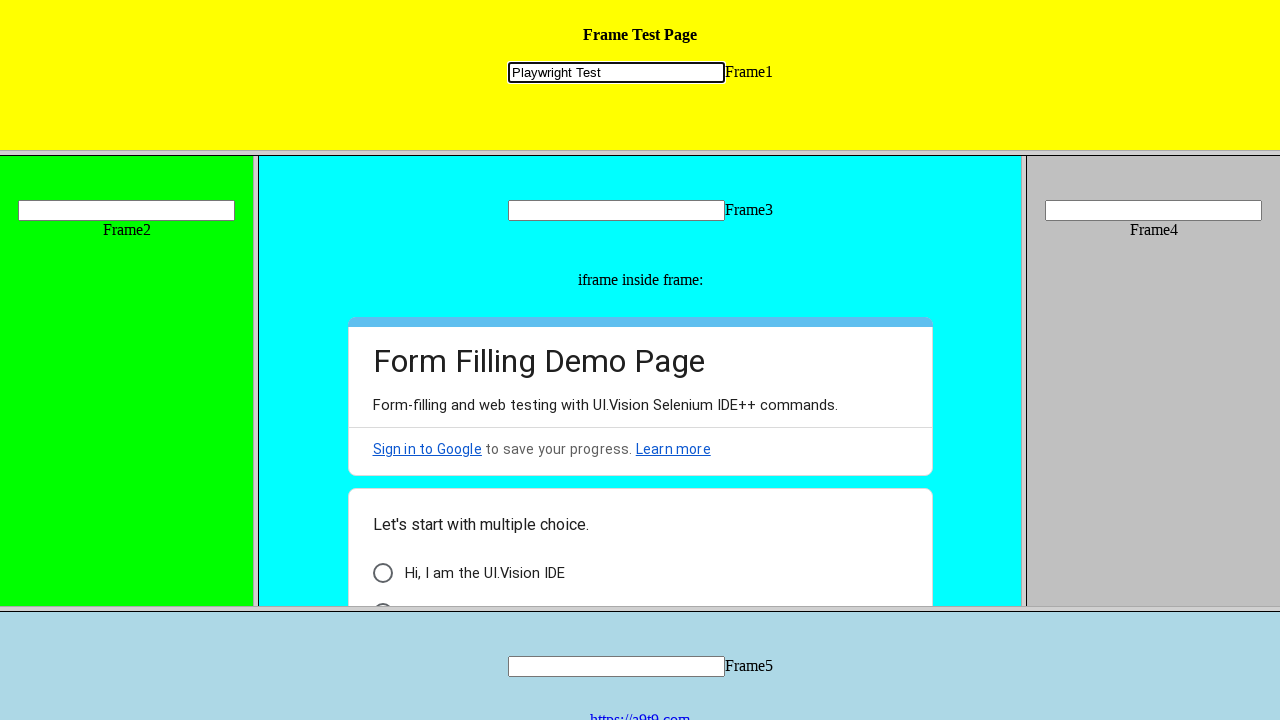

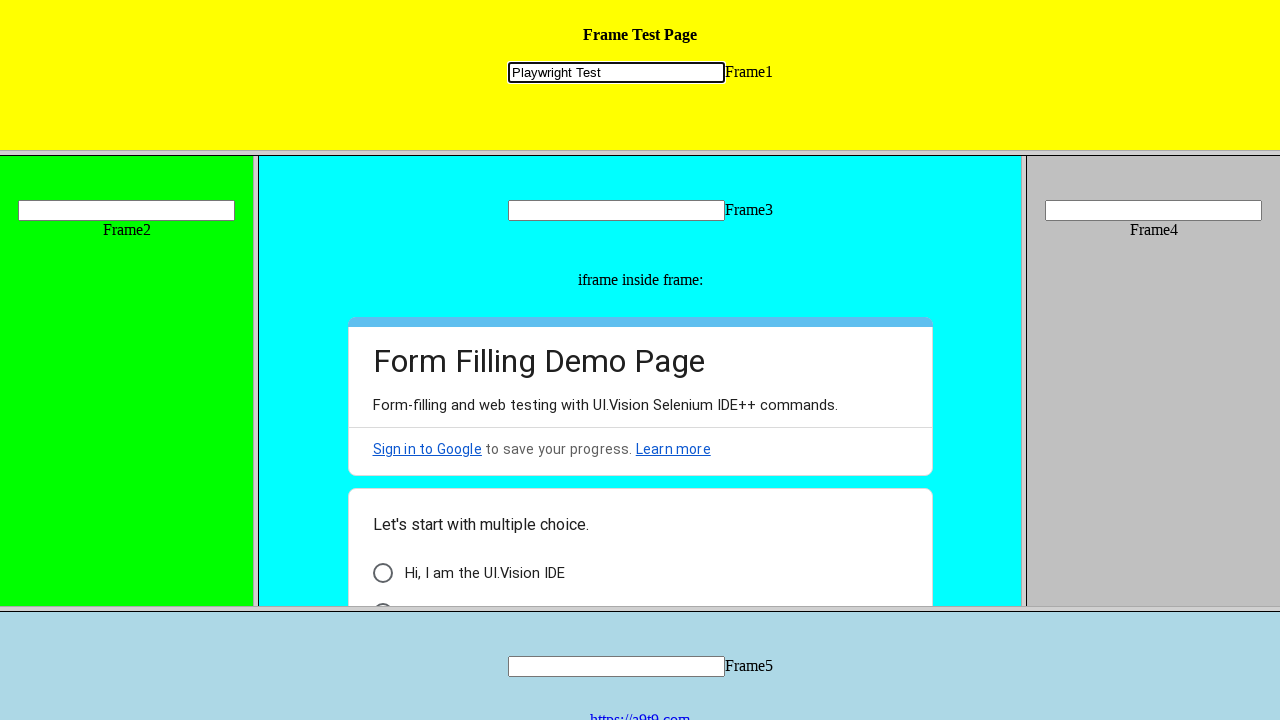